Tests clicking a button with a dynamic ID by using XPath to locate it by its text content instead of the ID

Starting URL: http://uitestingplayground.com/dynamicid

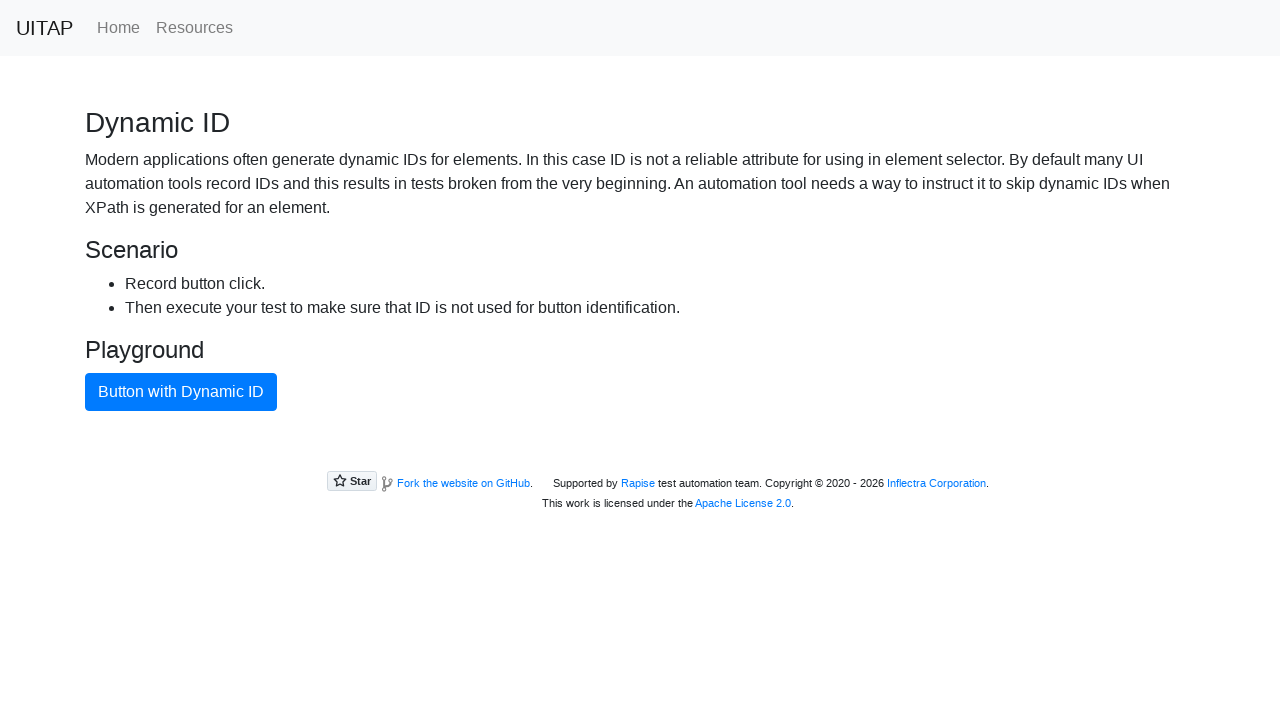

Located button with dynamic ID by text content using XPath
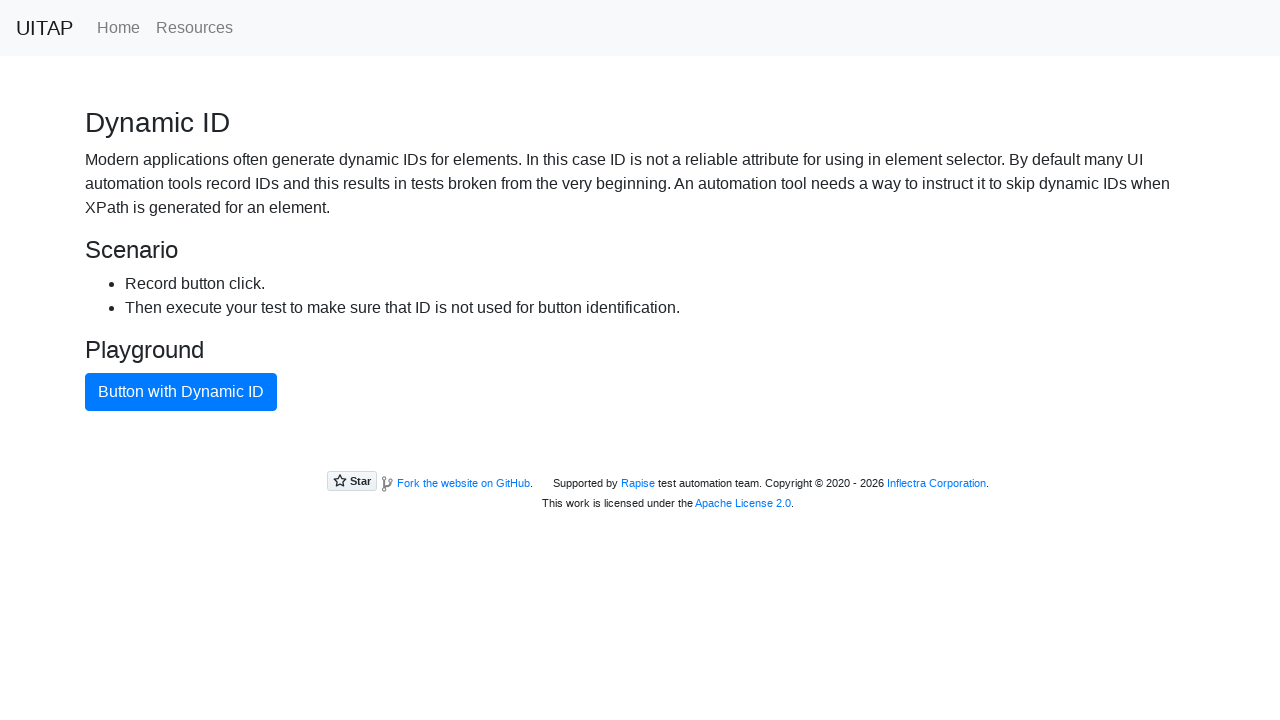

Clicked the button with dynamic ID at (181, 392) on xpath=//button[contains(text(),'Button')]
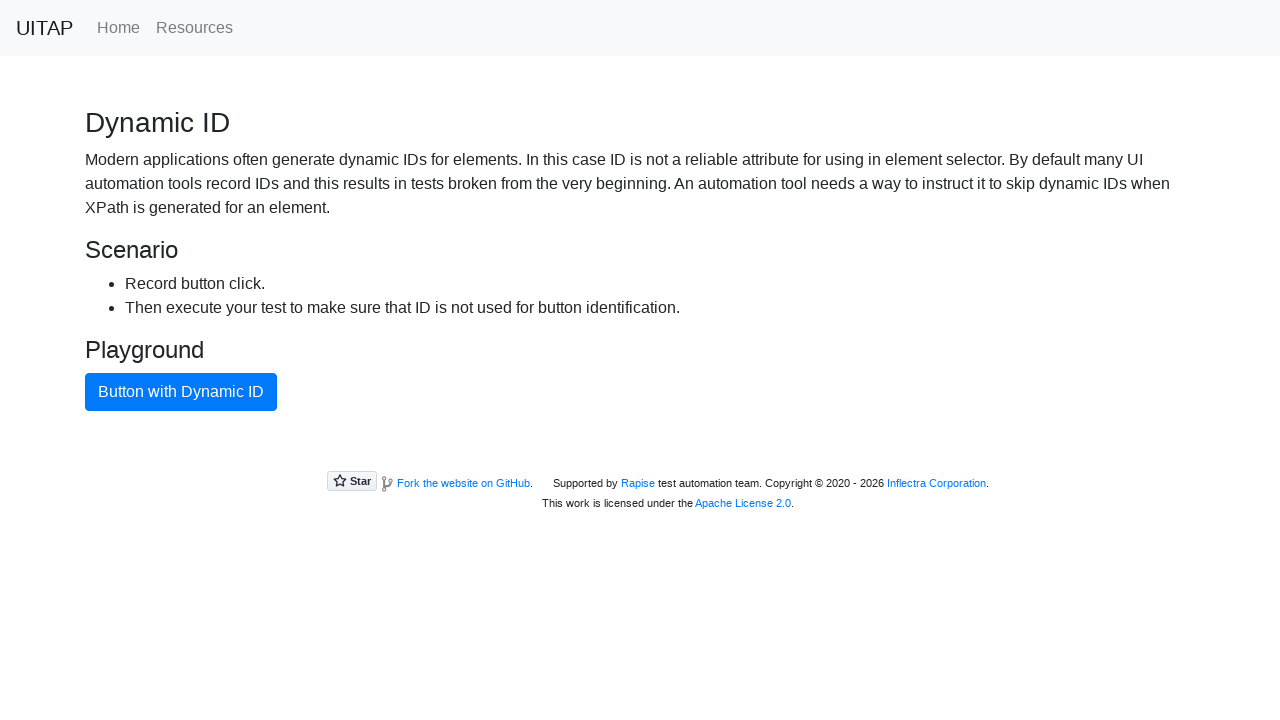

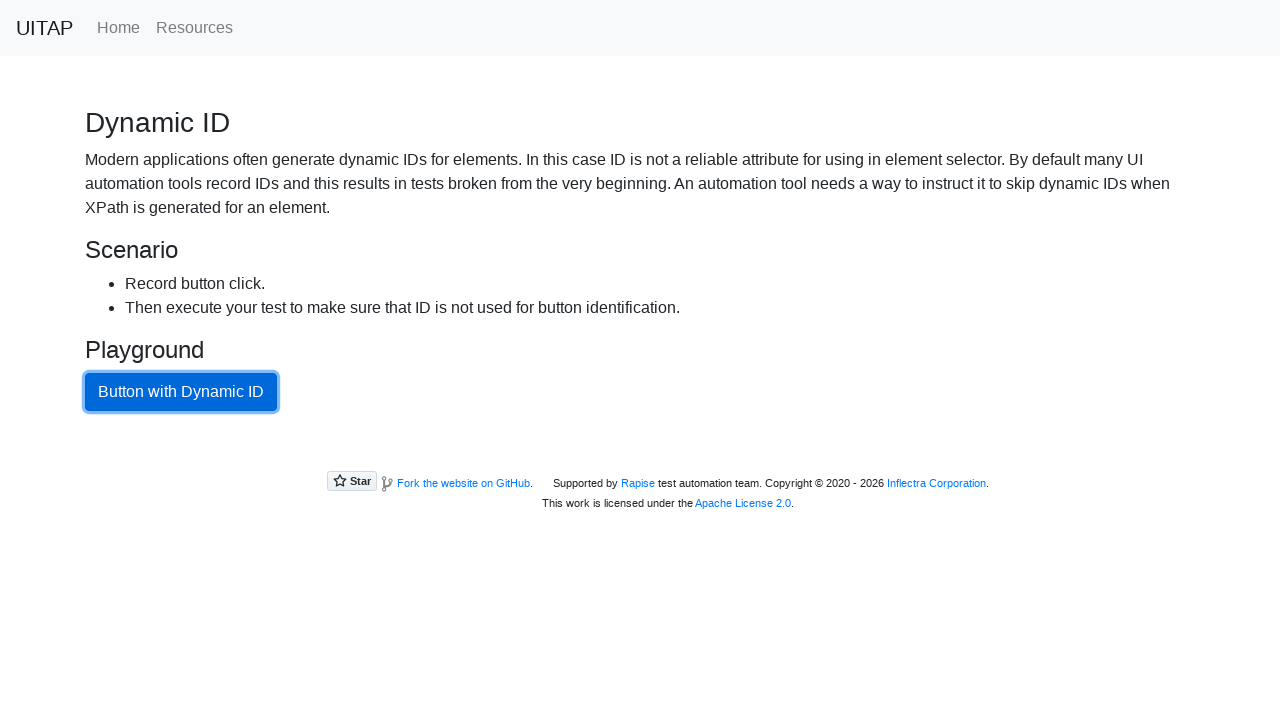